Tests contact form validation by filling the form with an invalid email address and verifying that an error message is displayed

Starting URL: https://www.consultoriaglobal.com.ar/cgweb/

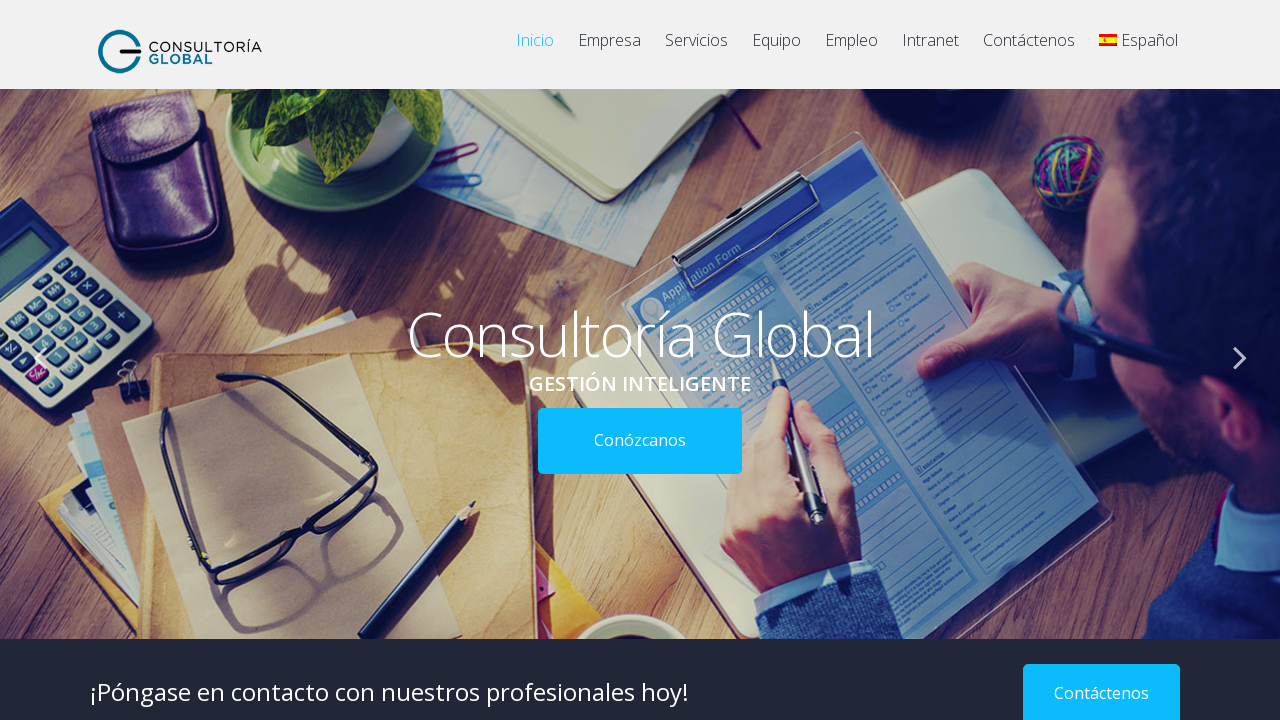

Clicked on 'Contáctenos' link to navigate to contact page at (1029, 50) on text=Contáctenos
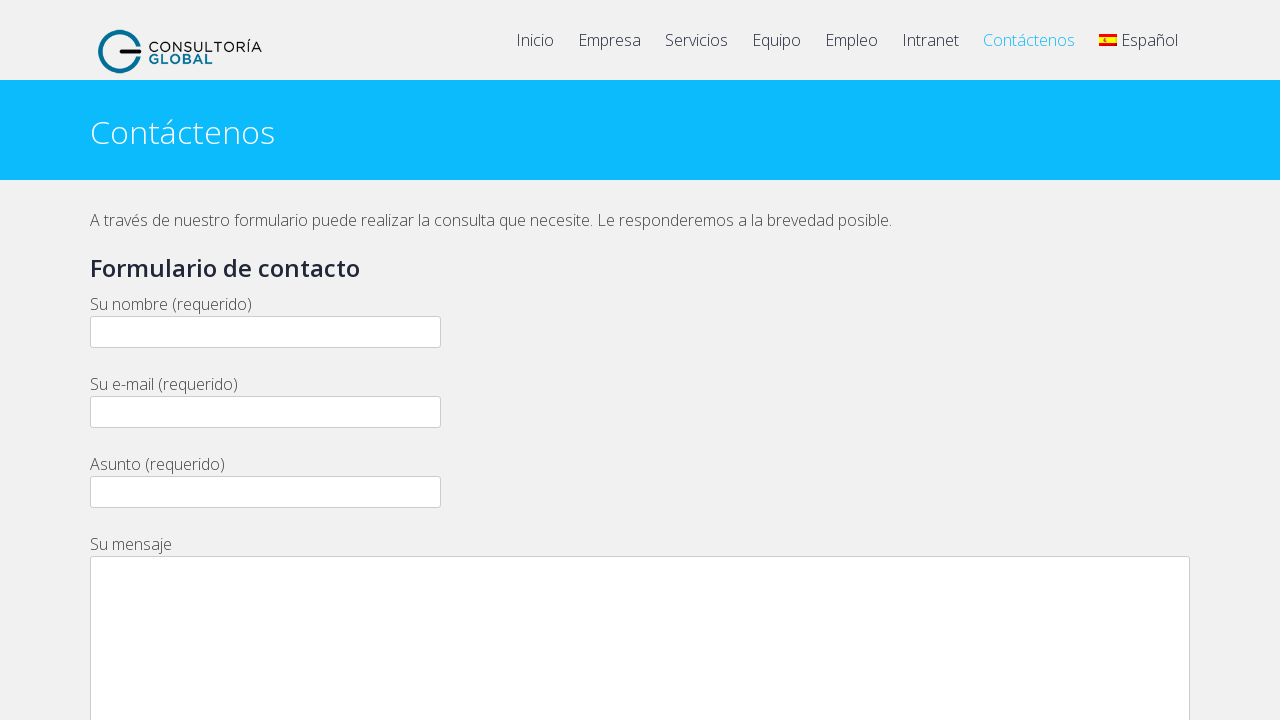

Waited 2 seconds for contact form to load
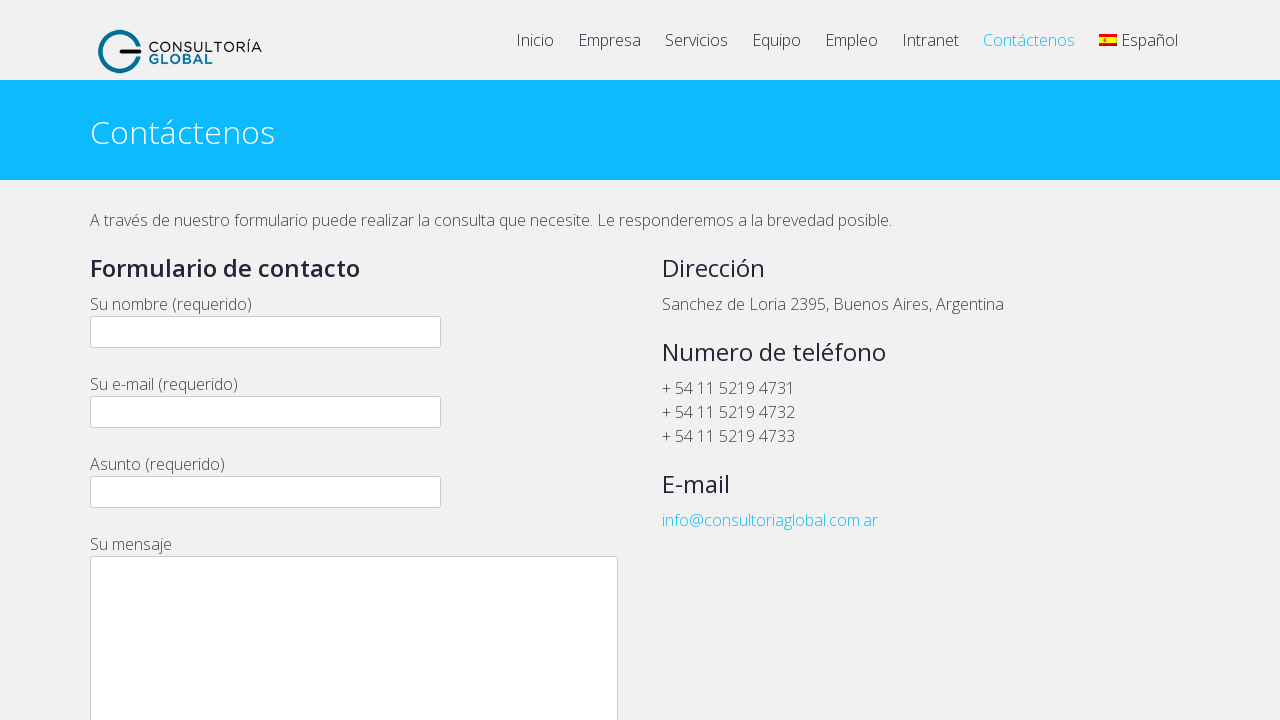

Filled name field with 'nico' on input[name='your-name']
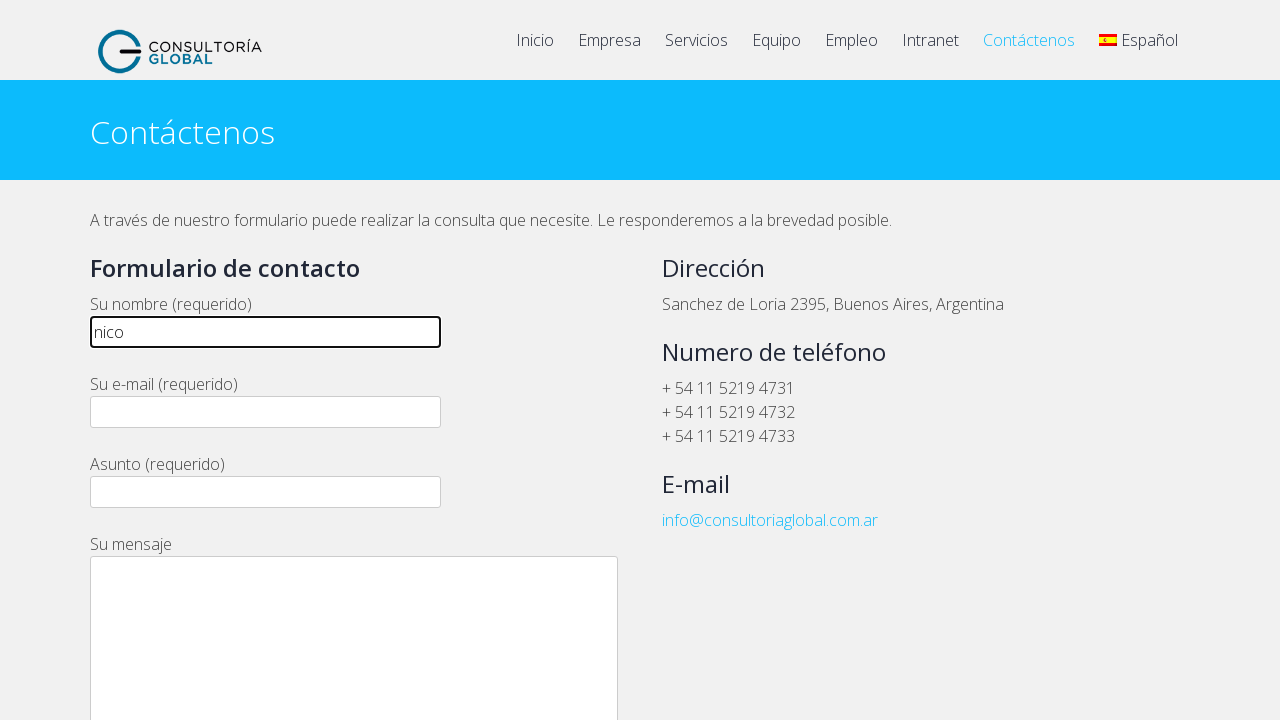

Filled email field with invalid email 'jkrabgakjbs' on input[name='your-email']
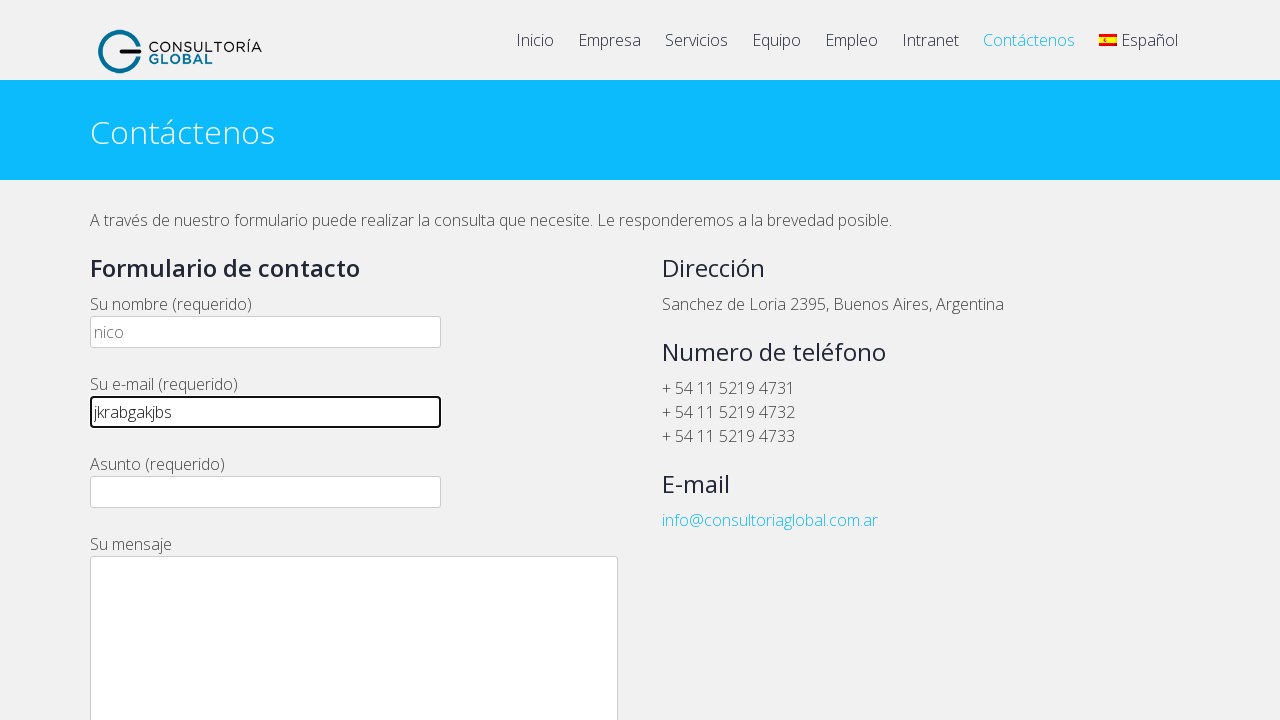

Filled subject field with 'buenas tardes' on input[name='your-subject']
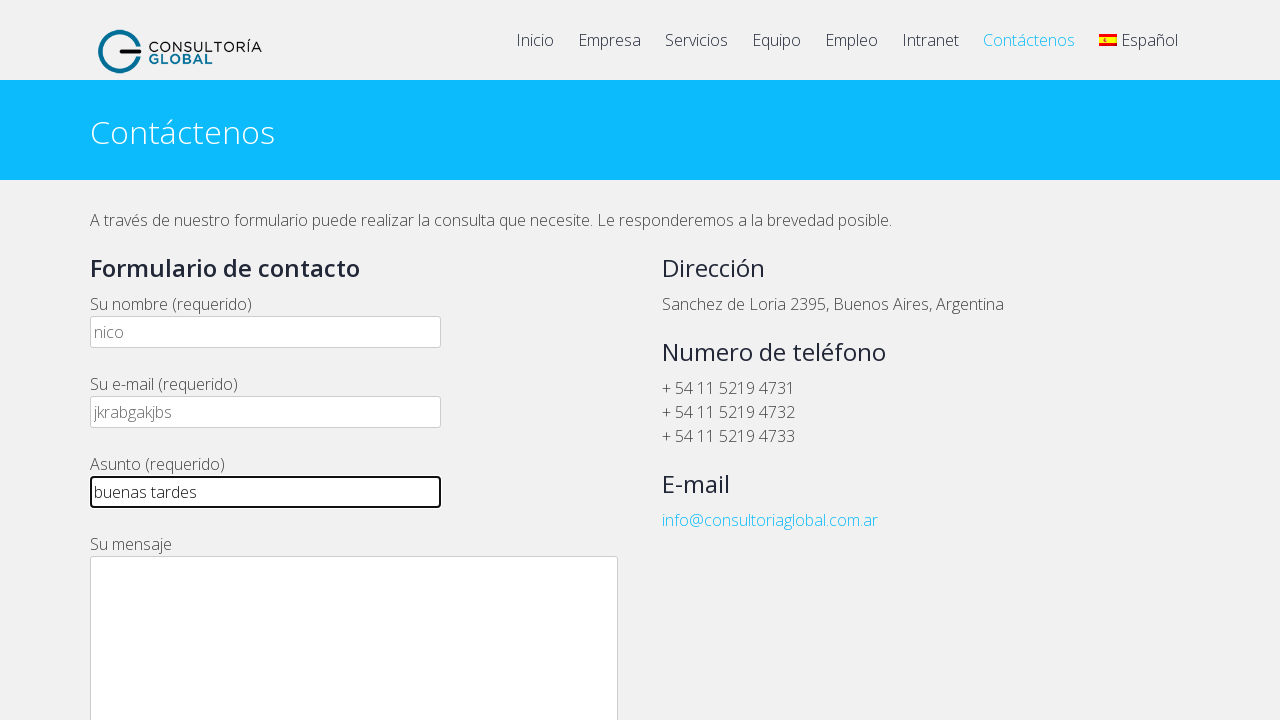

Filled captcha field with '4s4e' on input[name='captcha-636']
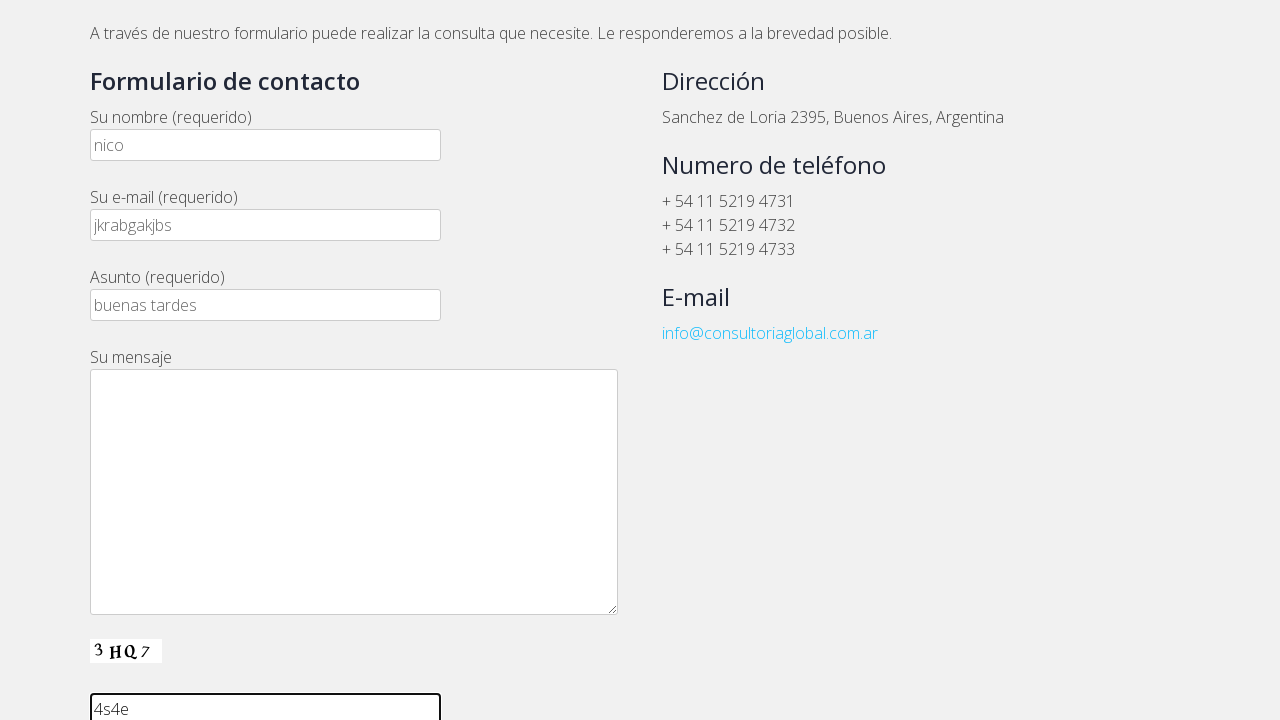

Clicked submit button 'Enviar' at (144, 360) on input[value='Enviar']
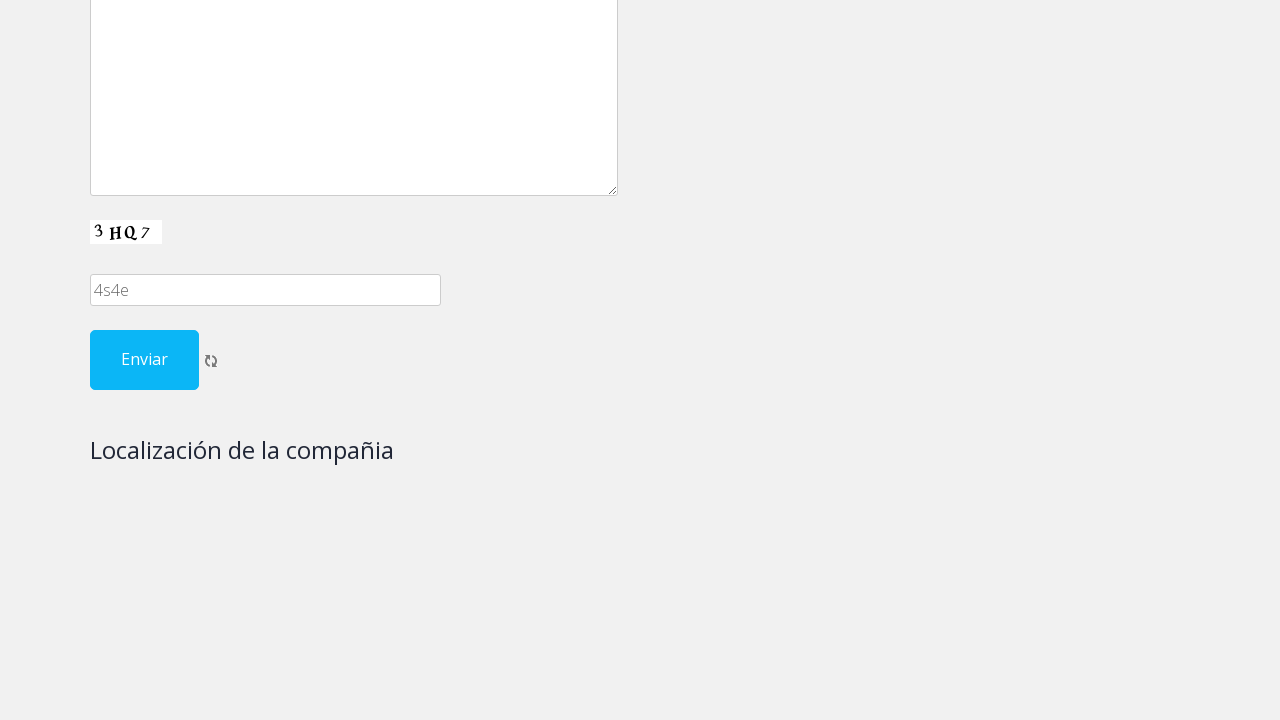

Waited 3 seconds for form submission response
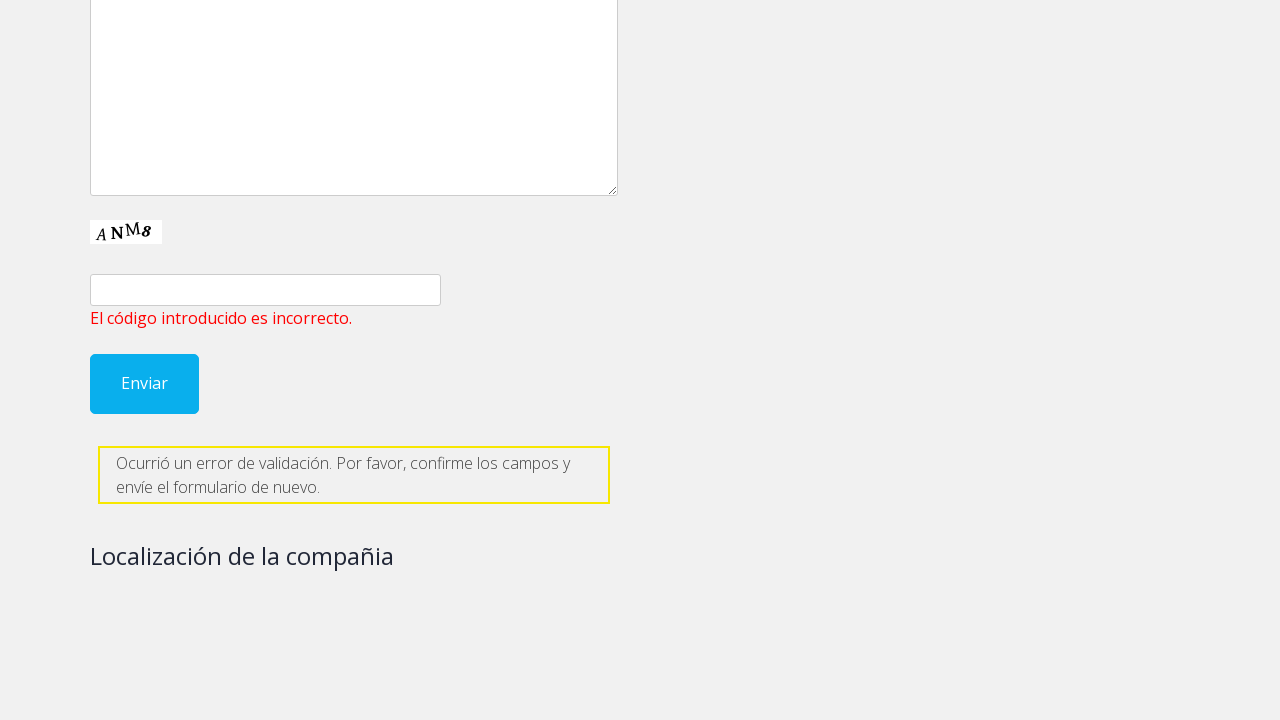

Verified email validation error message is displayed: True
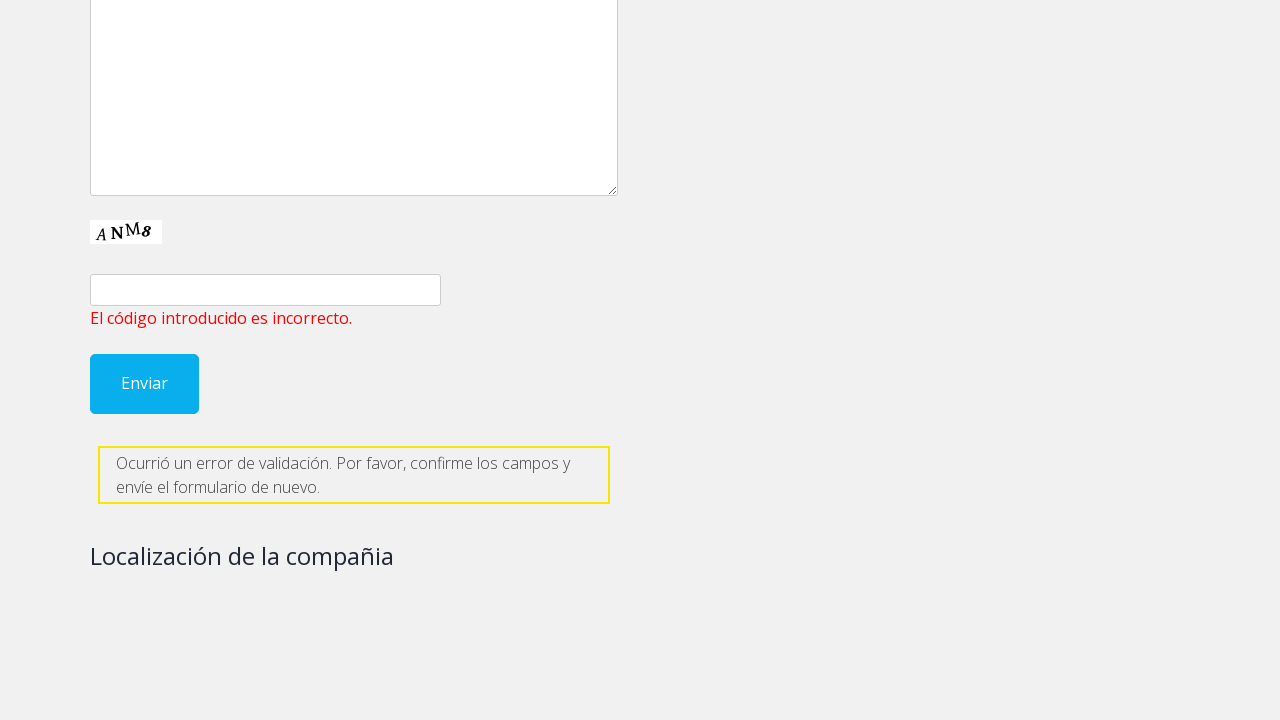

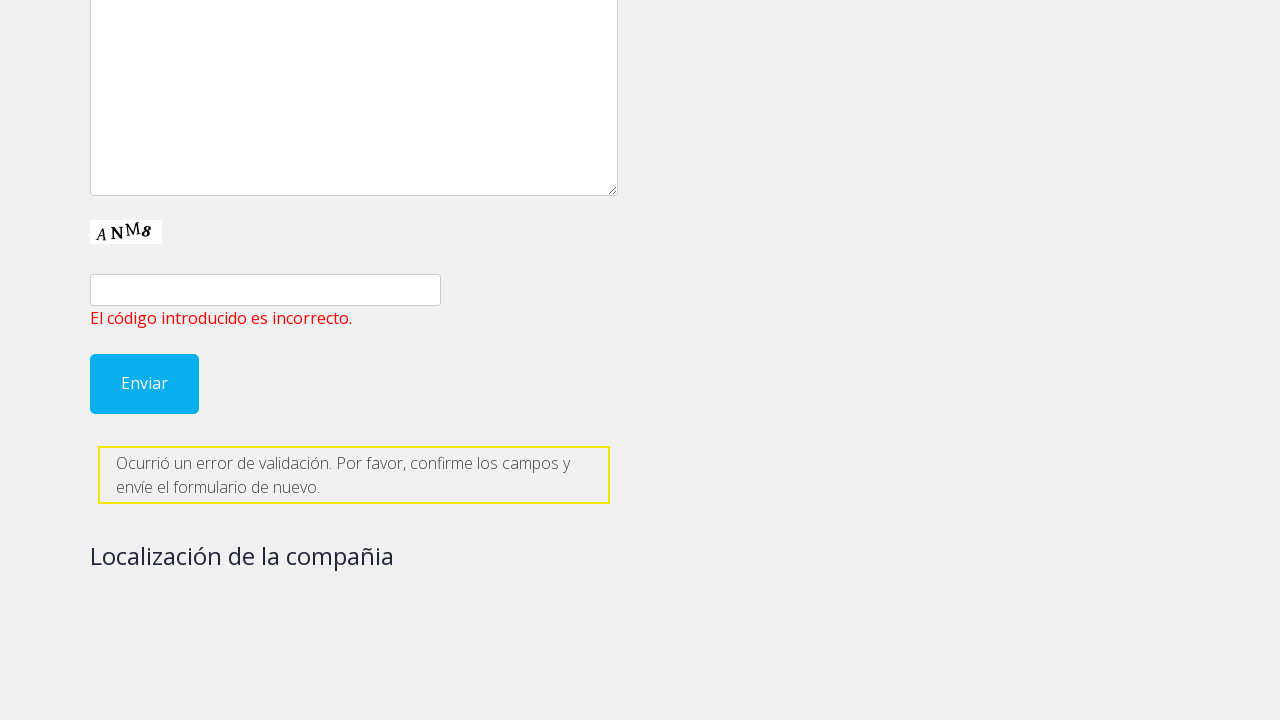